Tests the complete e-commerce flow on demoblaze.com: navigating to phones category, selecting a Samsung Galaxy S6, adding it to cart, proceeding to checkout, filling the checkout form, and completing the purchase.

Starting URL: https://www.demoblaze.com/

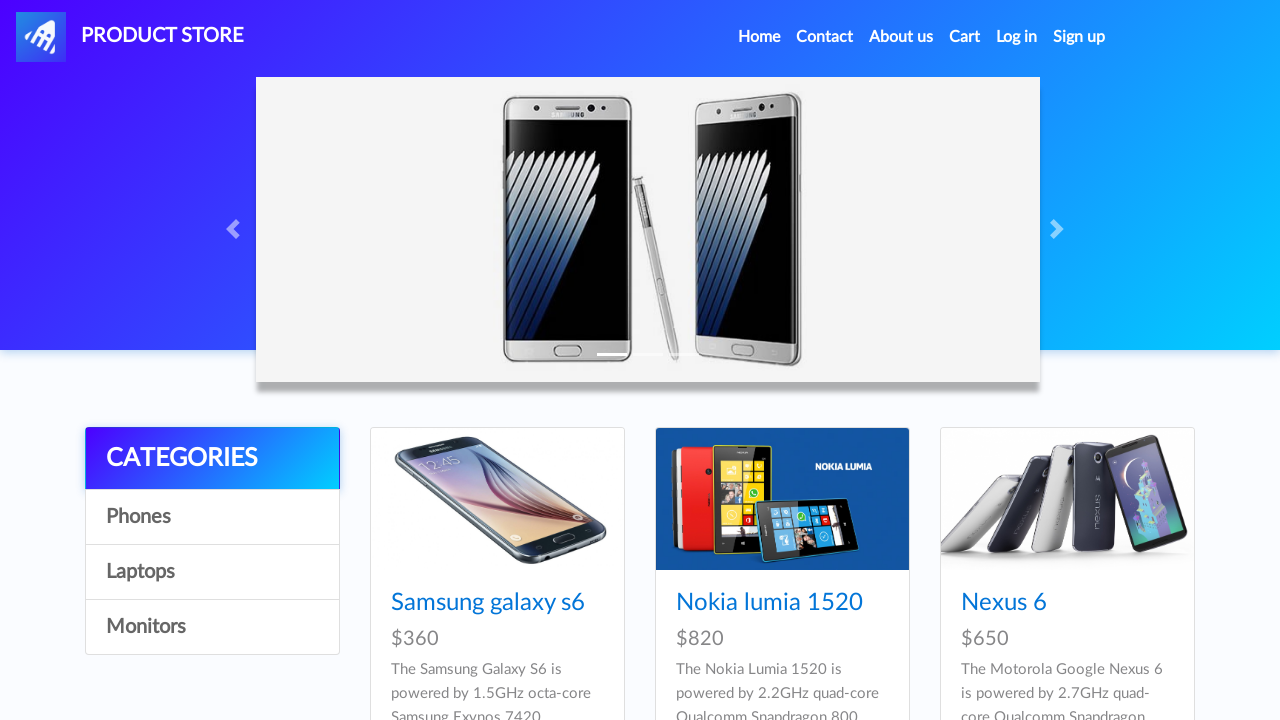

Clicked on Phones category at (212, 517) on a:has-text('Phones')
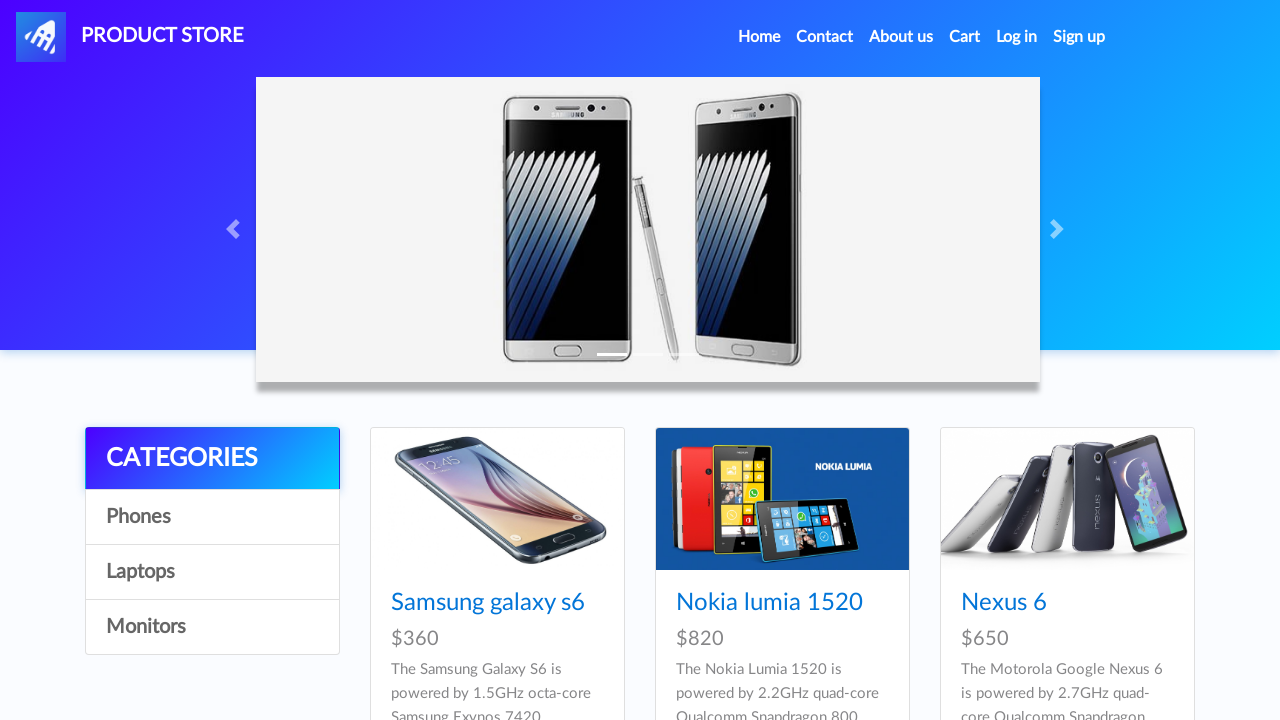

Waited for page to load after clicking Phones category
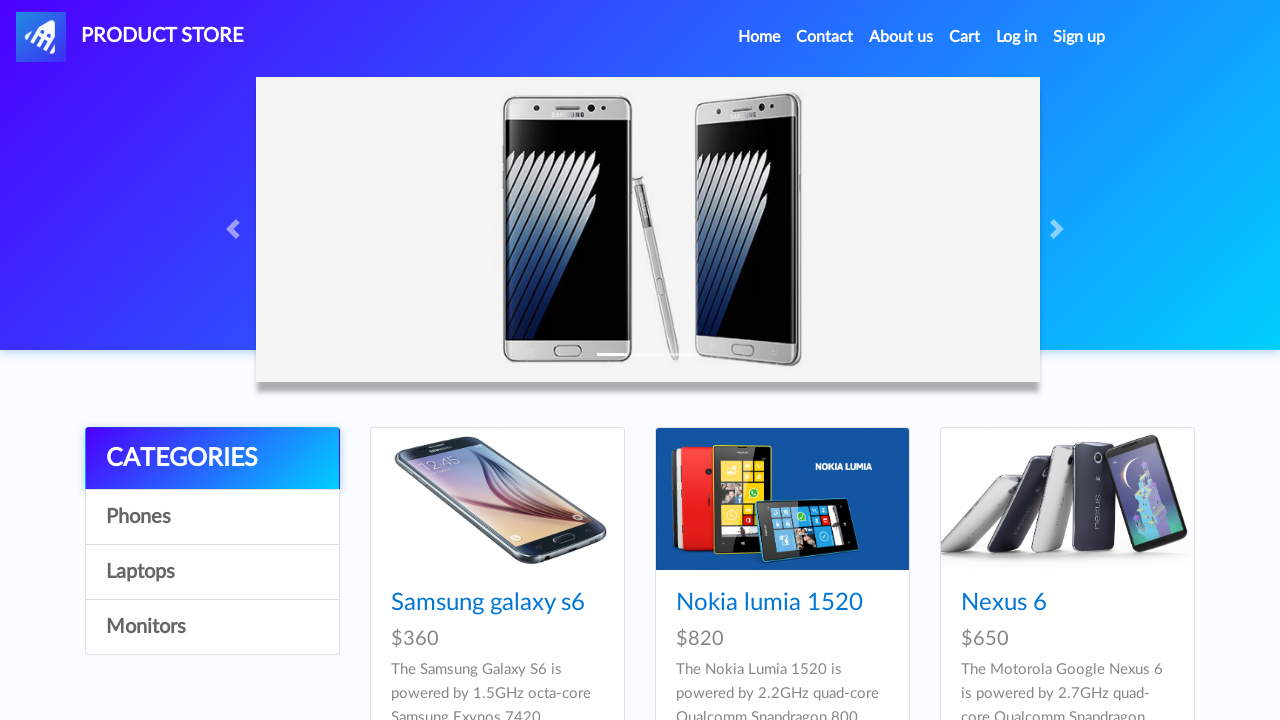

Clicked on Samsung Galaxy S6 product at (488, 603) on a:has-text('Samsung galaxy s6')
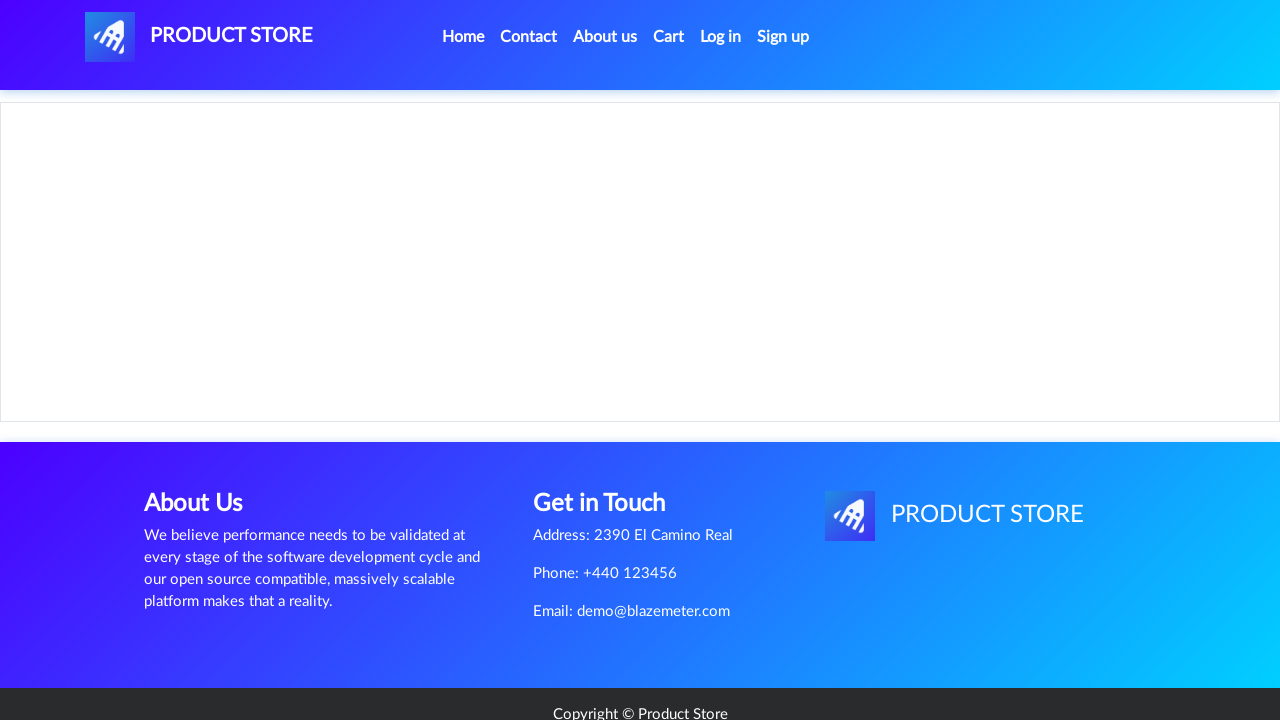

Product details page loaded
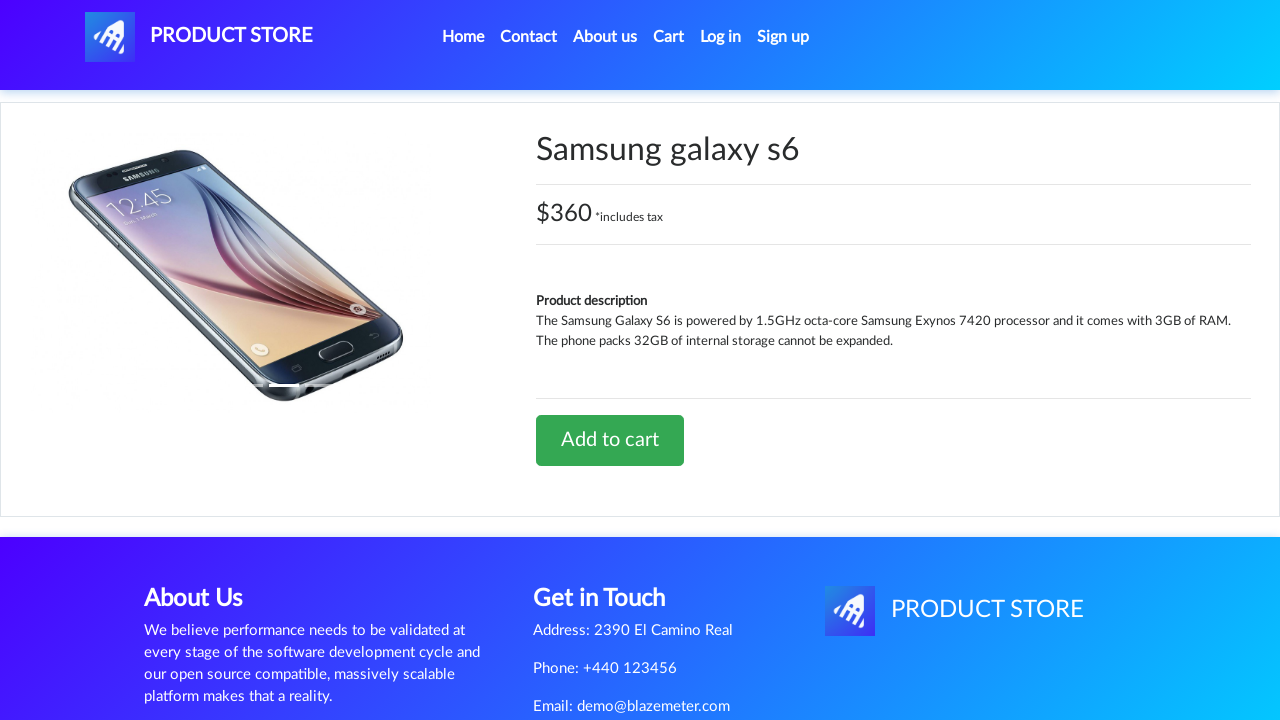

Clicked Add to cart button at (610, 440) on a:has-text('Add to cart')
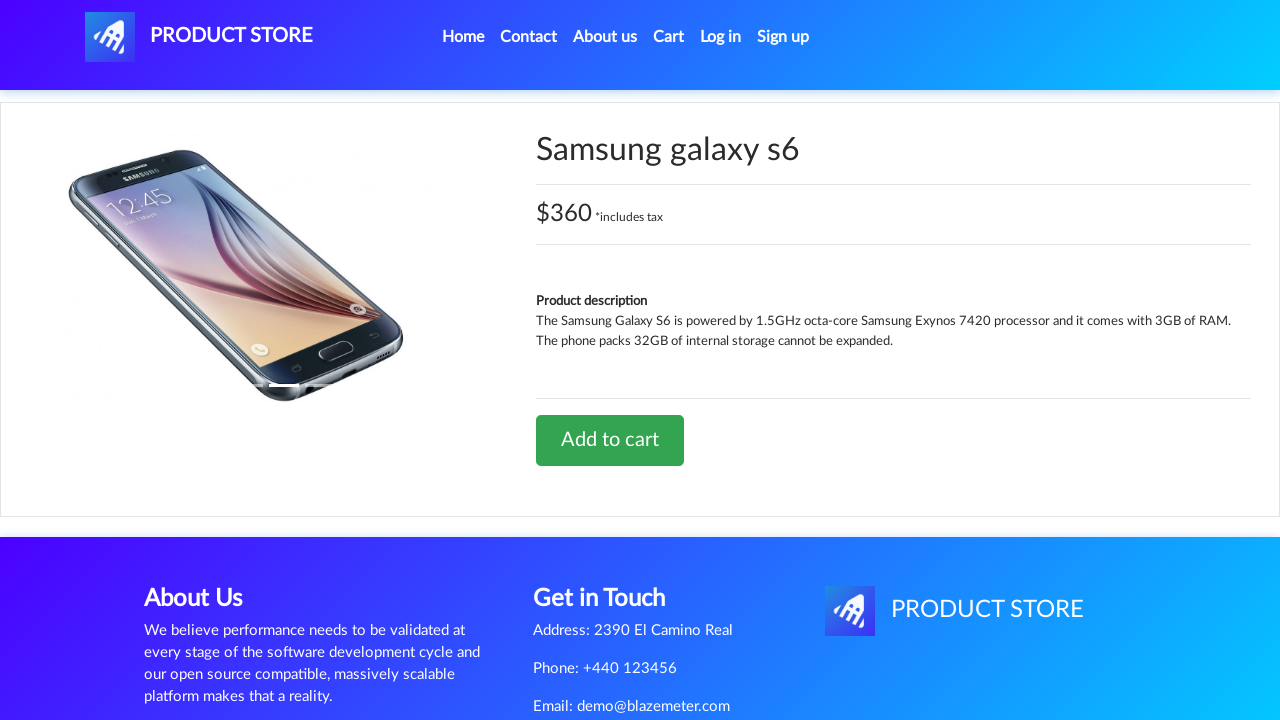

Set up dialog handler to accept alerts
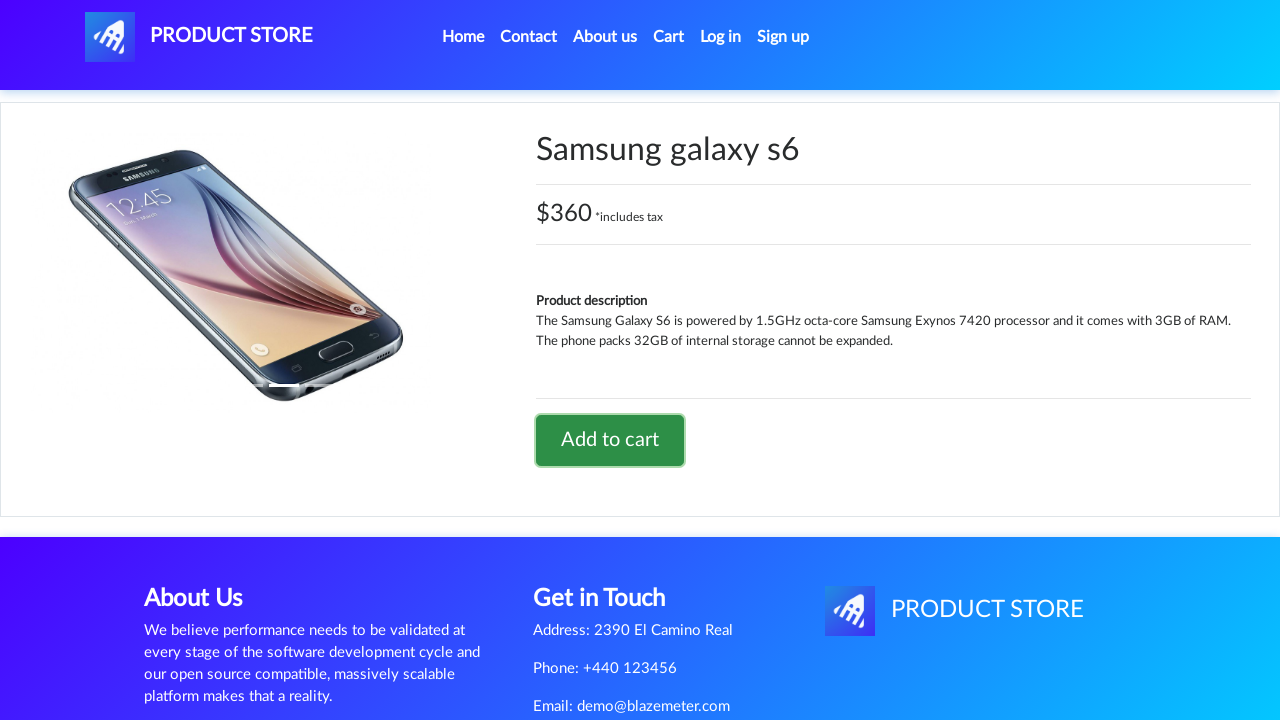

Waited for alert confirmation
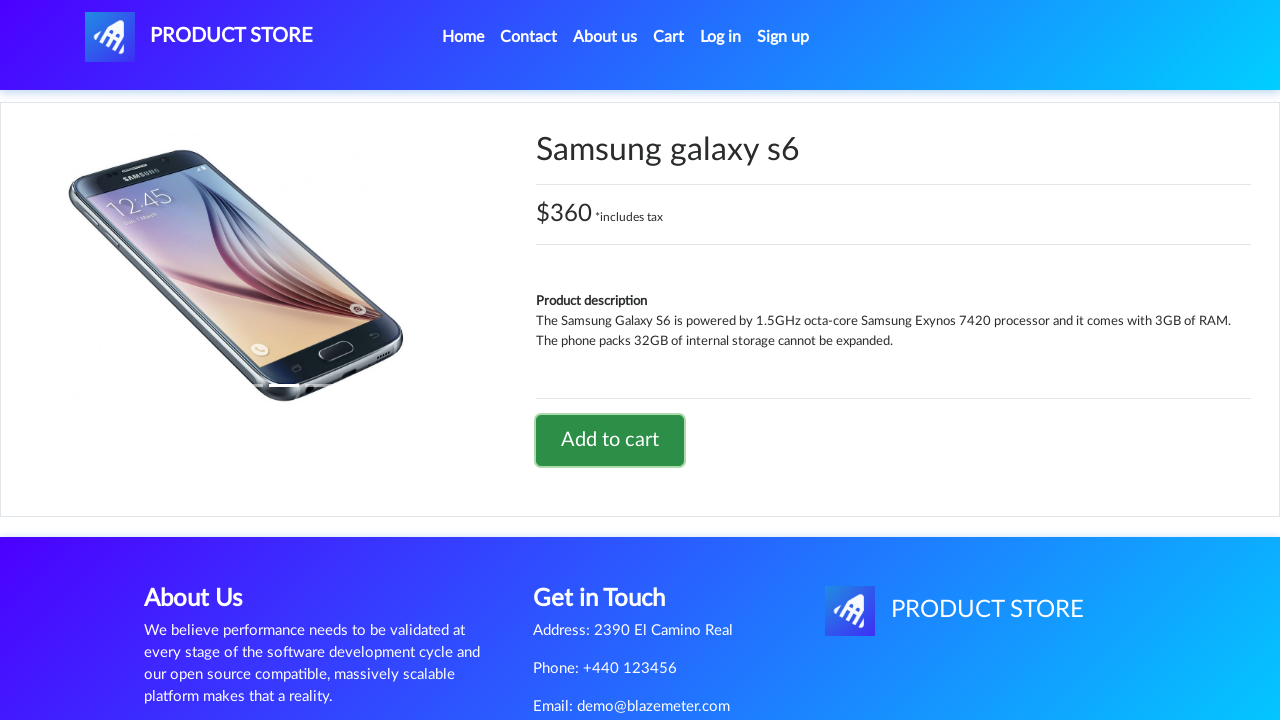

Clicked on cart link at (669, 37) on #cartur
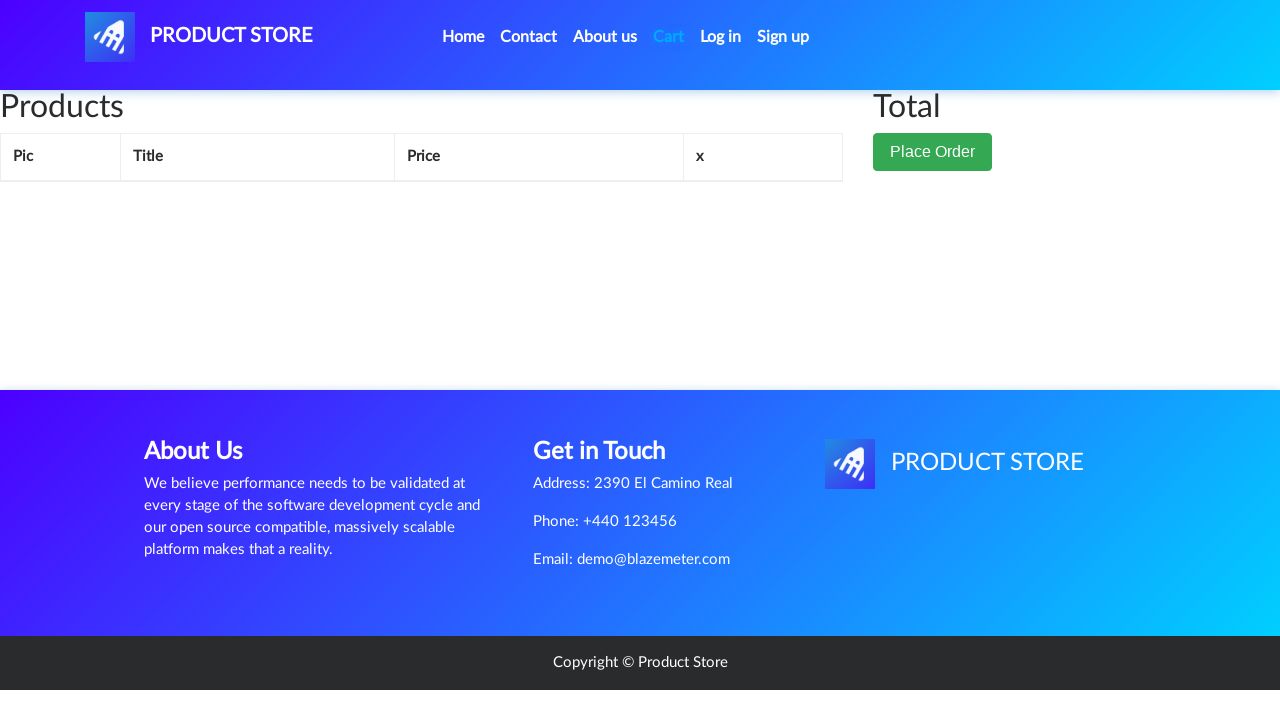

Cart page loaded with items displayed
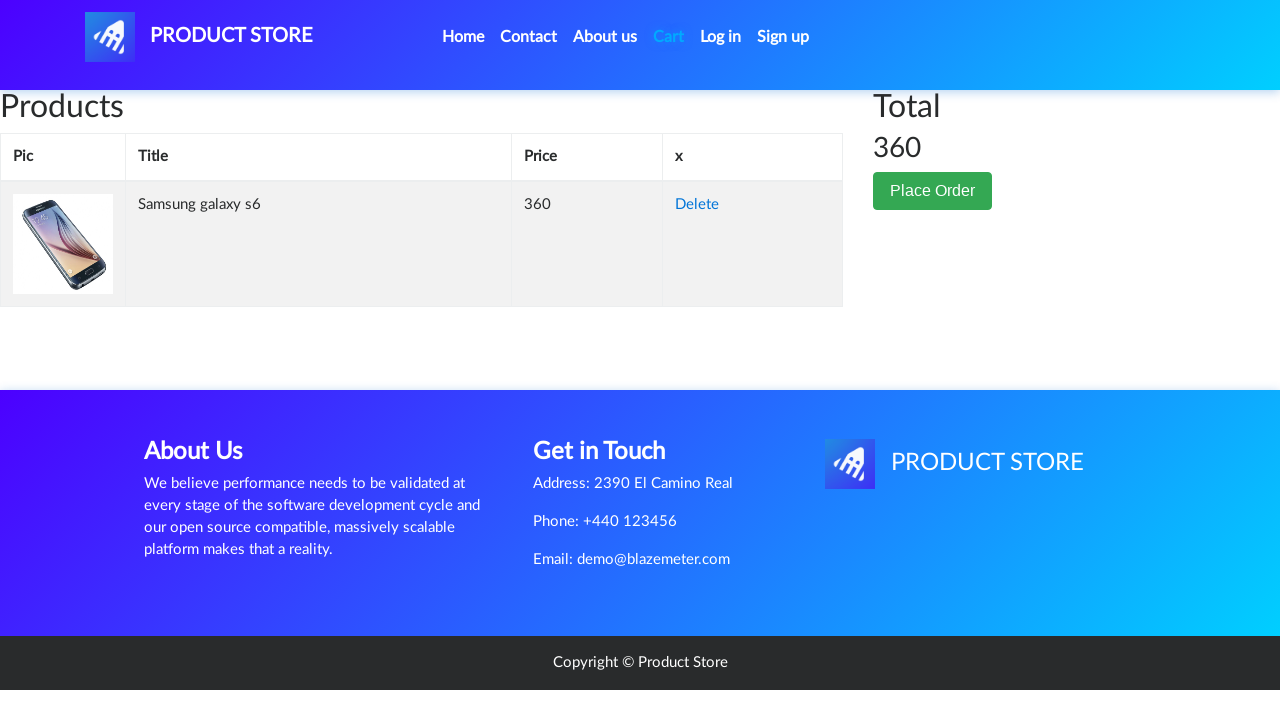

Clicked Place Order button at (933, 191) on button:has-text('Place Order')
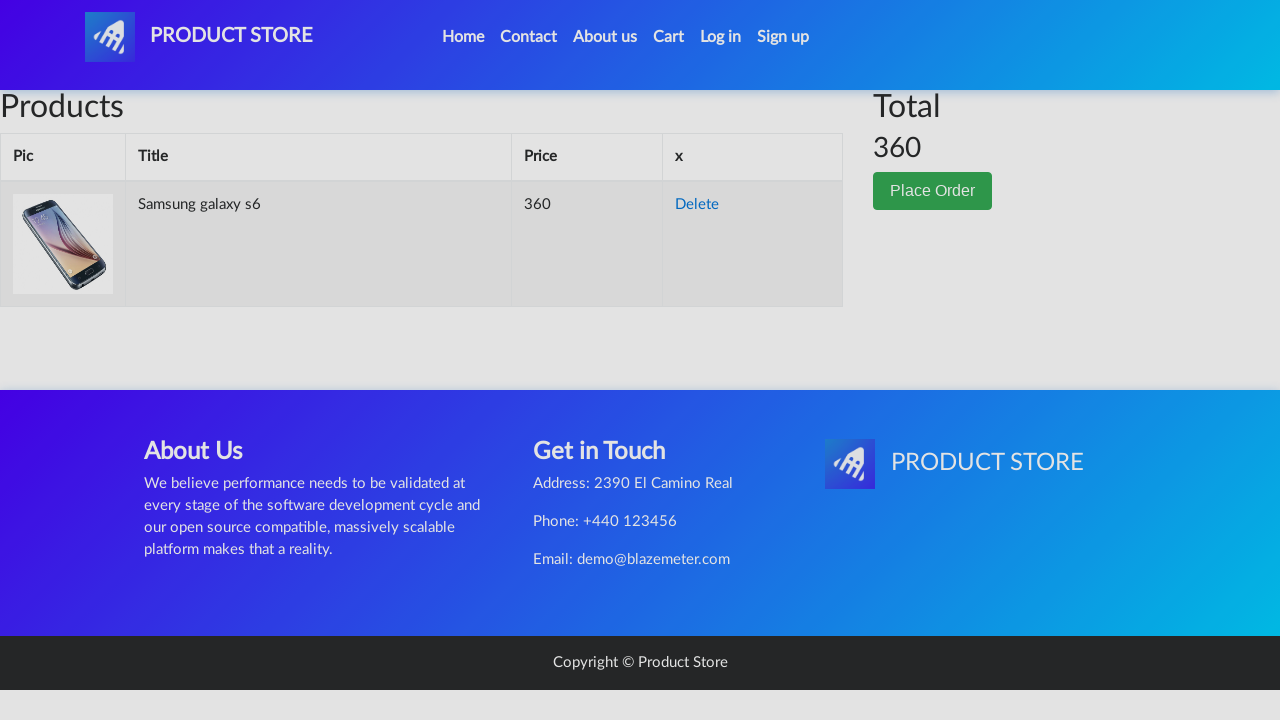

Checkout modal dialog opened
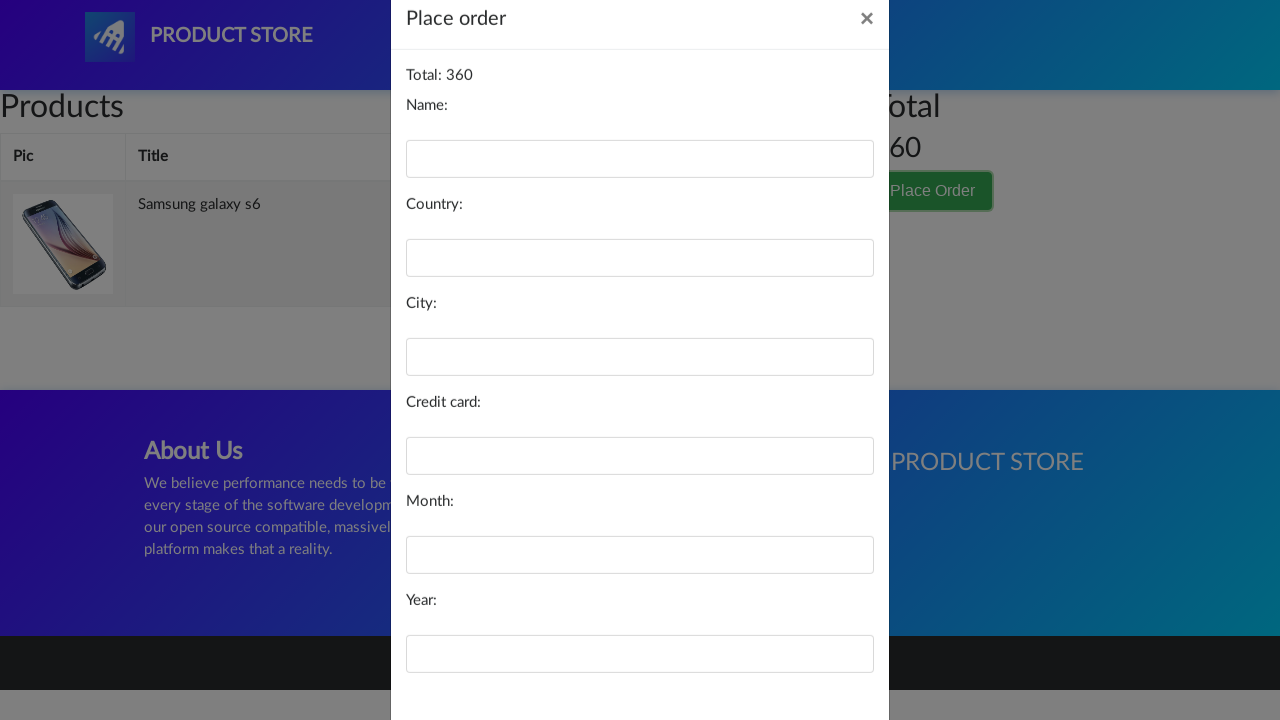

Filled name field with 'Mr Test' on #name
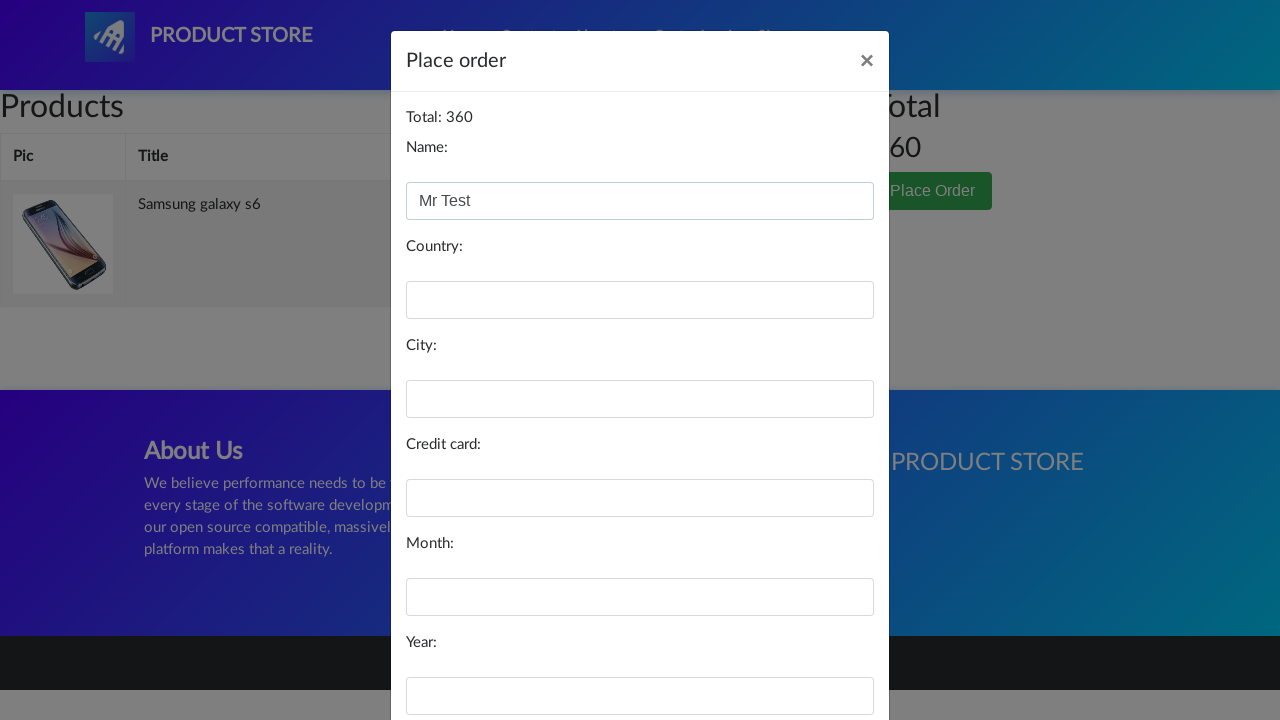

Filled country field with 'Norway' on #country
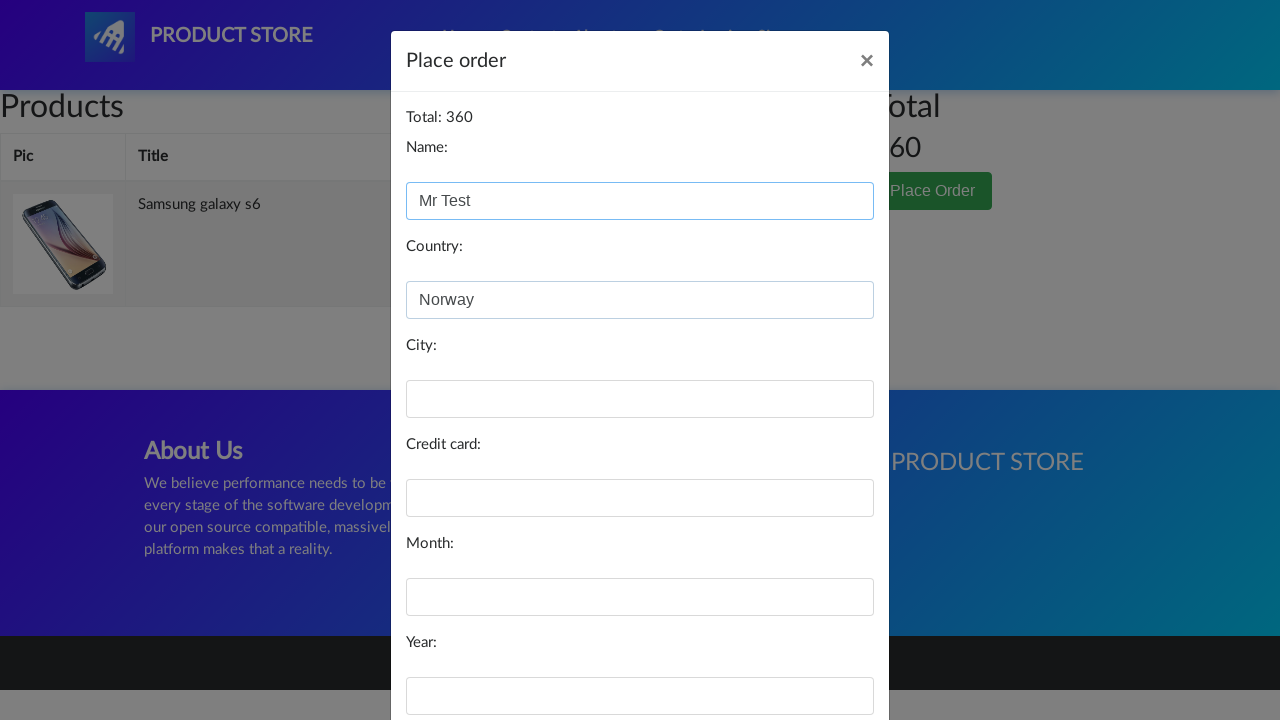

Filled city field with 'Tromsø' on #city
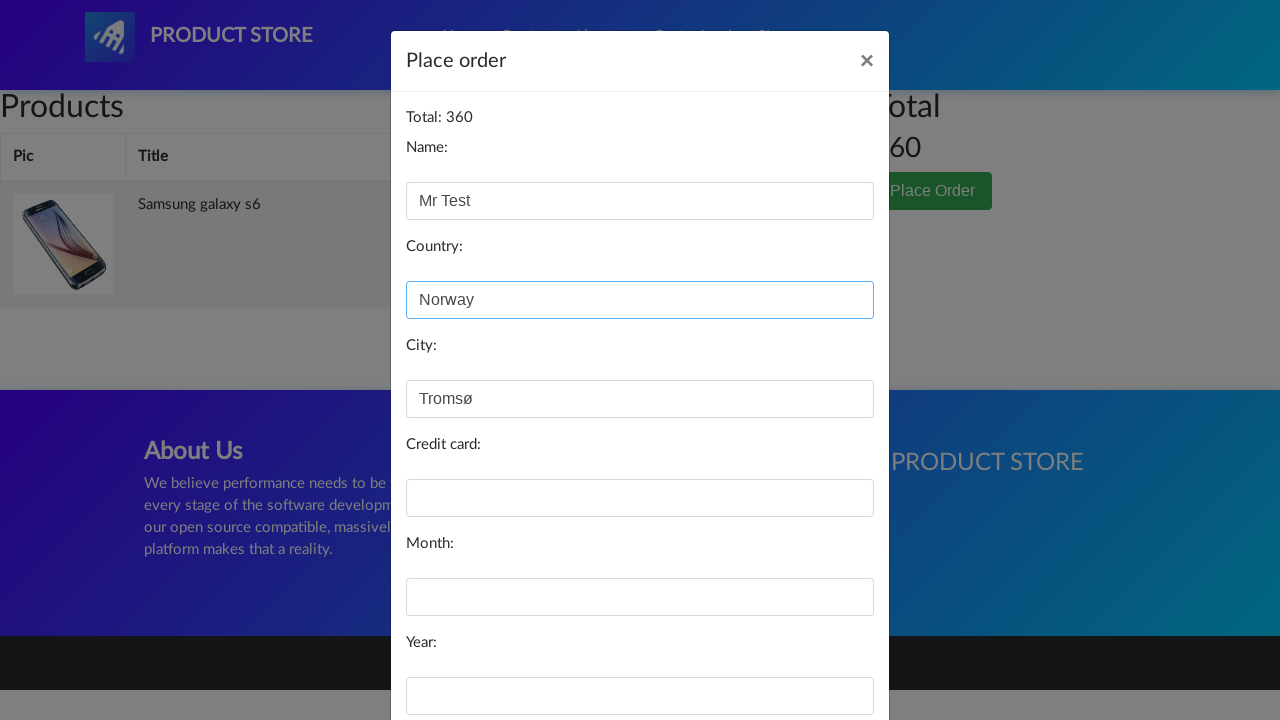

Filled card number field with test credit card on #card
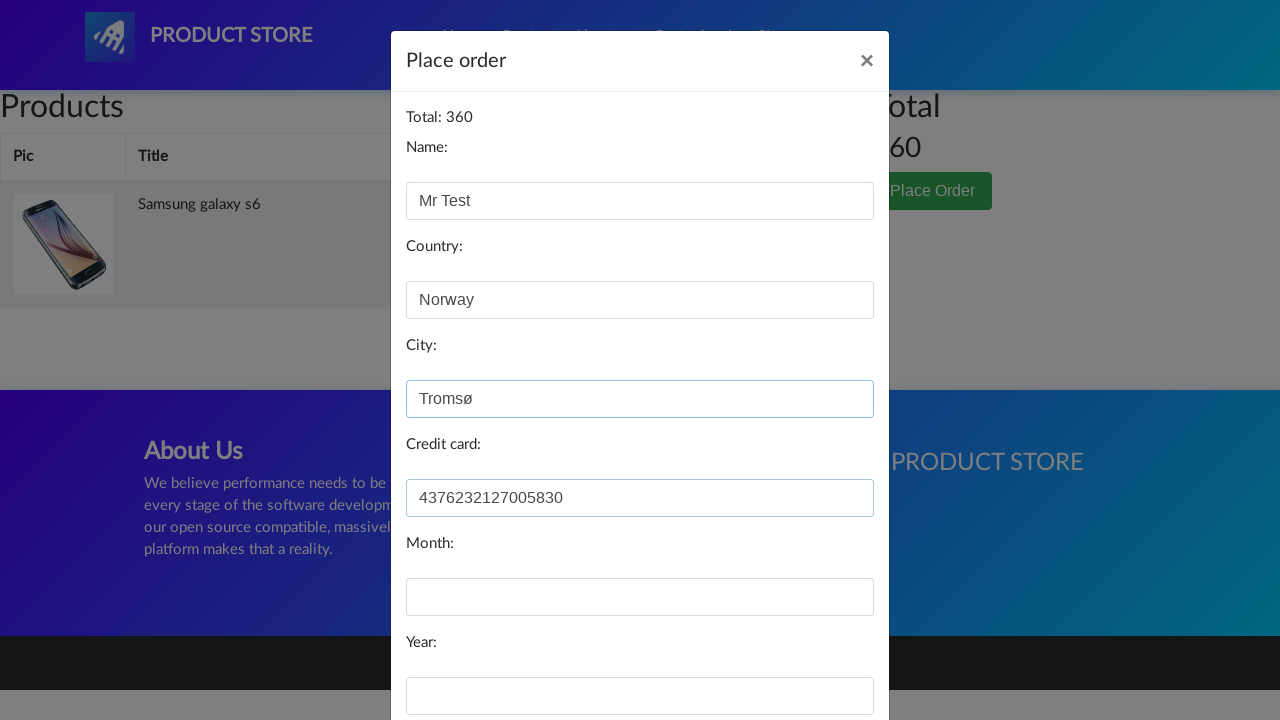

Filled expiry month field with 'May' on #month
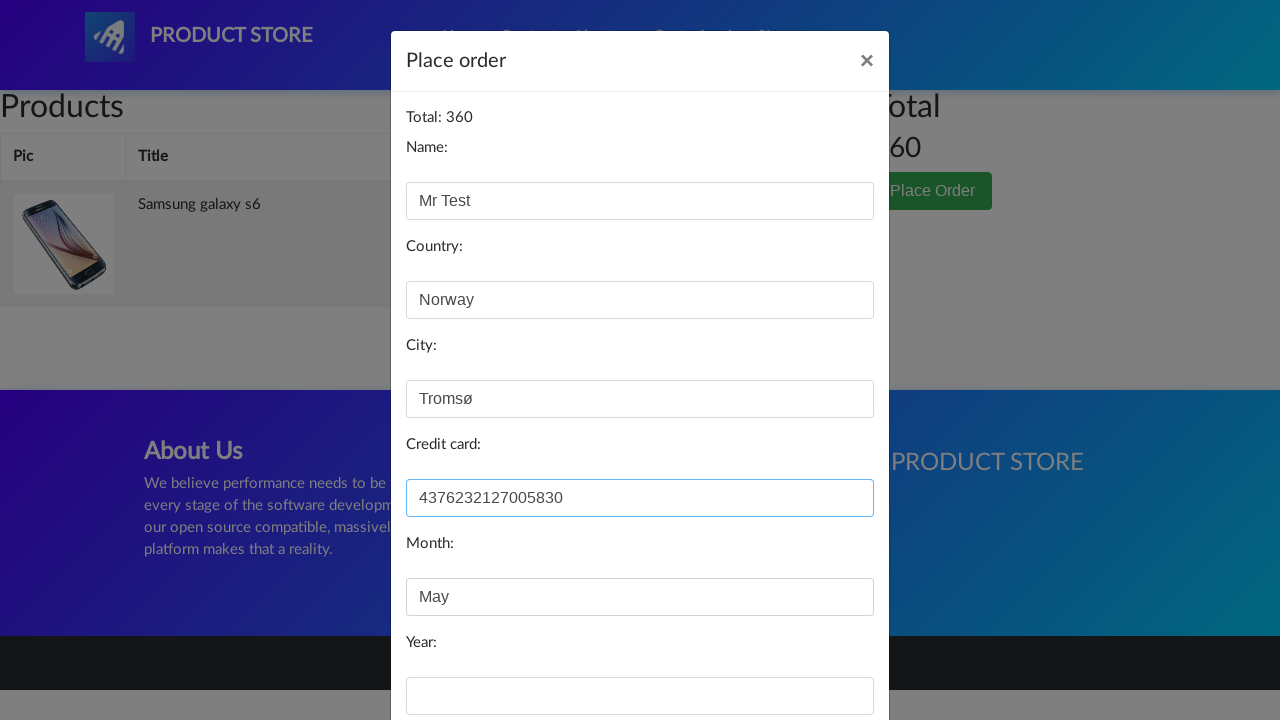

Filled expiry year field with '2022' on #year
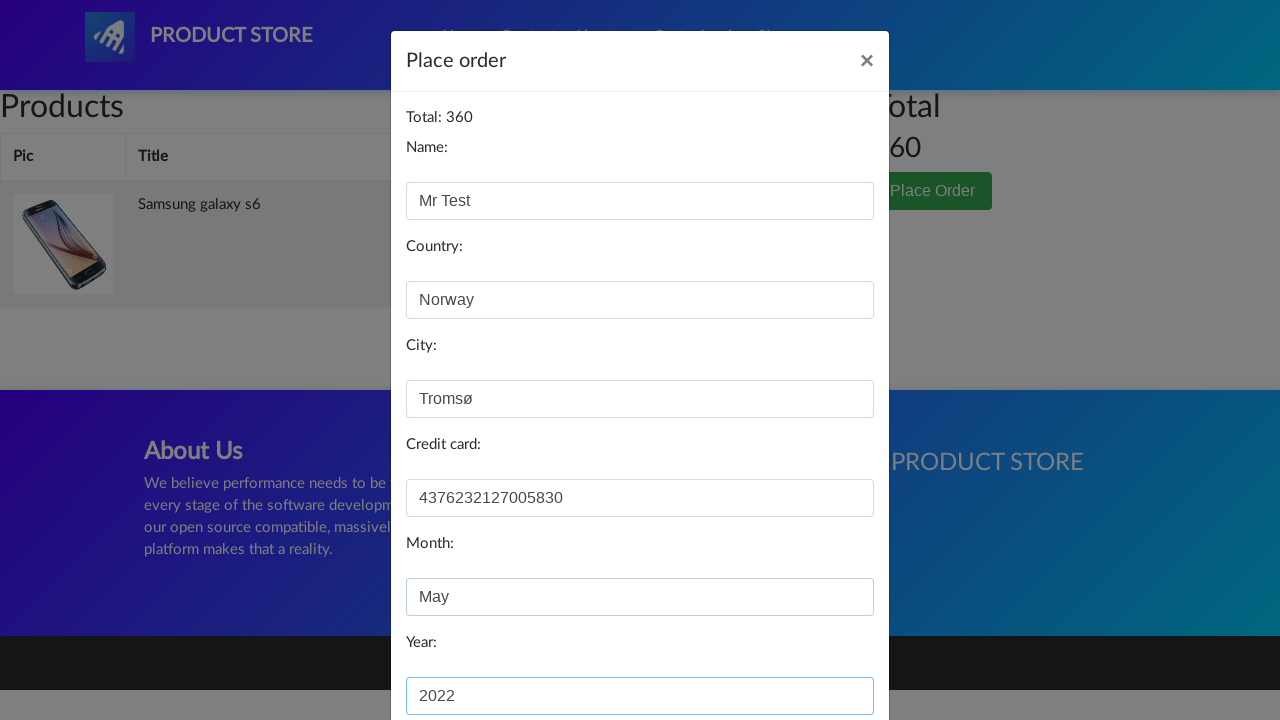

Clicked Purchase button to complete transaction at (823, 655) on button:has-text('Purchase')
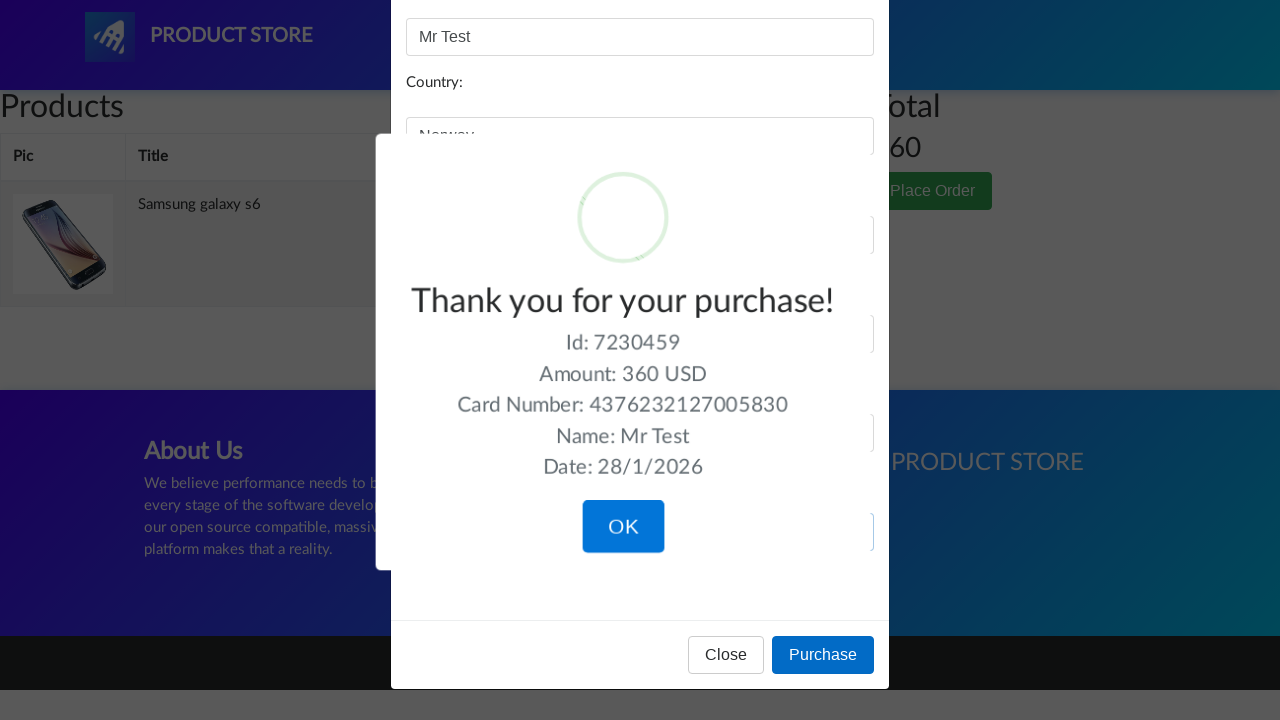

Purchase confirmation alert appeared
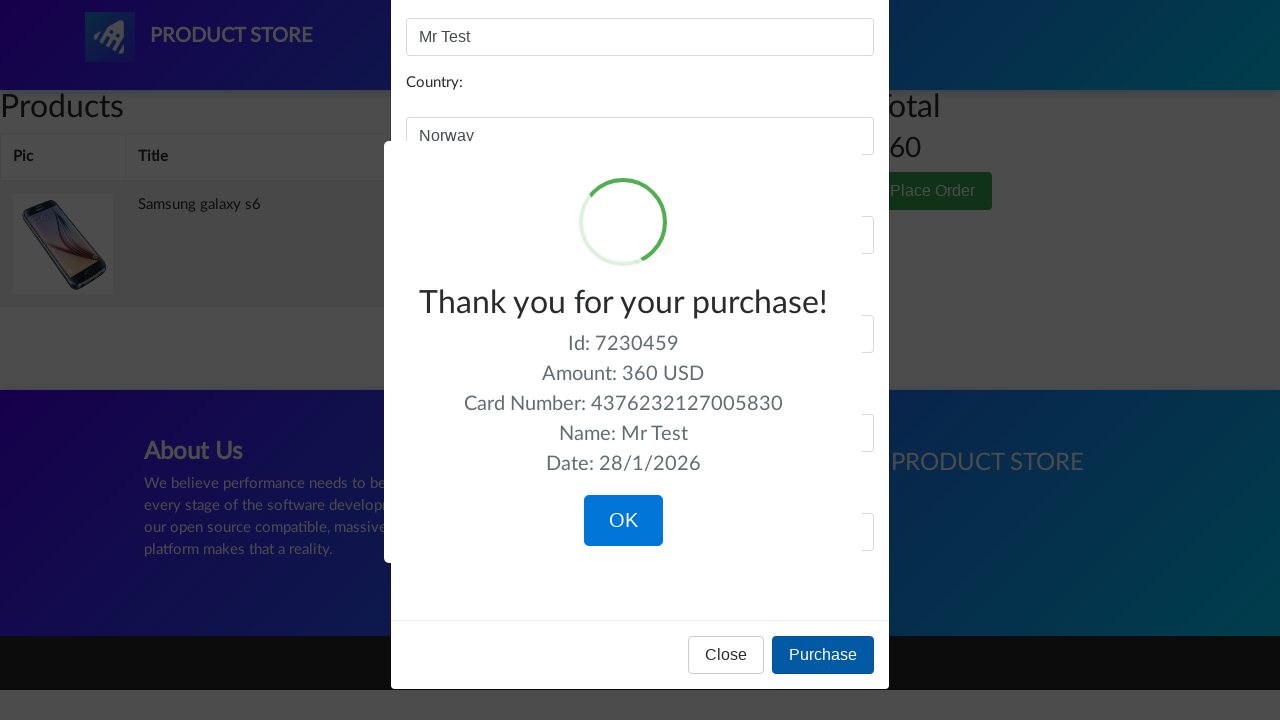

Waited for confirmation dialog to fully render
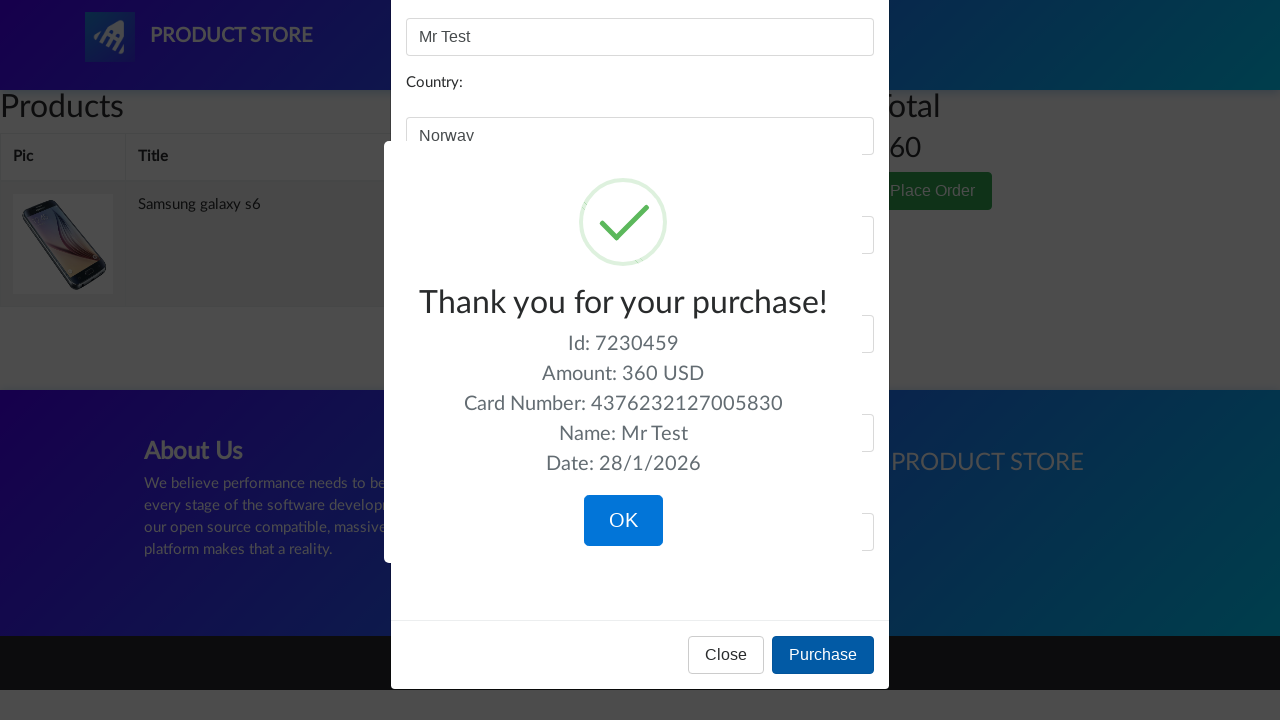

Clicked OK button to confirm purchase completion at (623, 521) on .confirm.btn.btn-lg.btn-primary
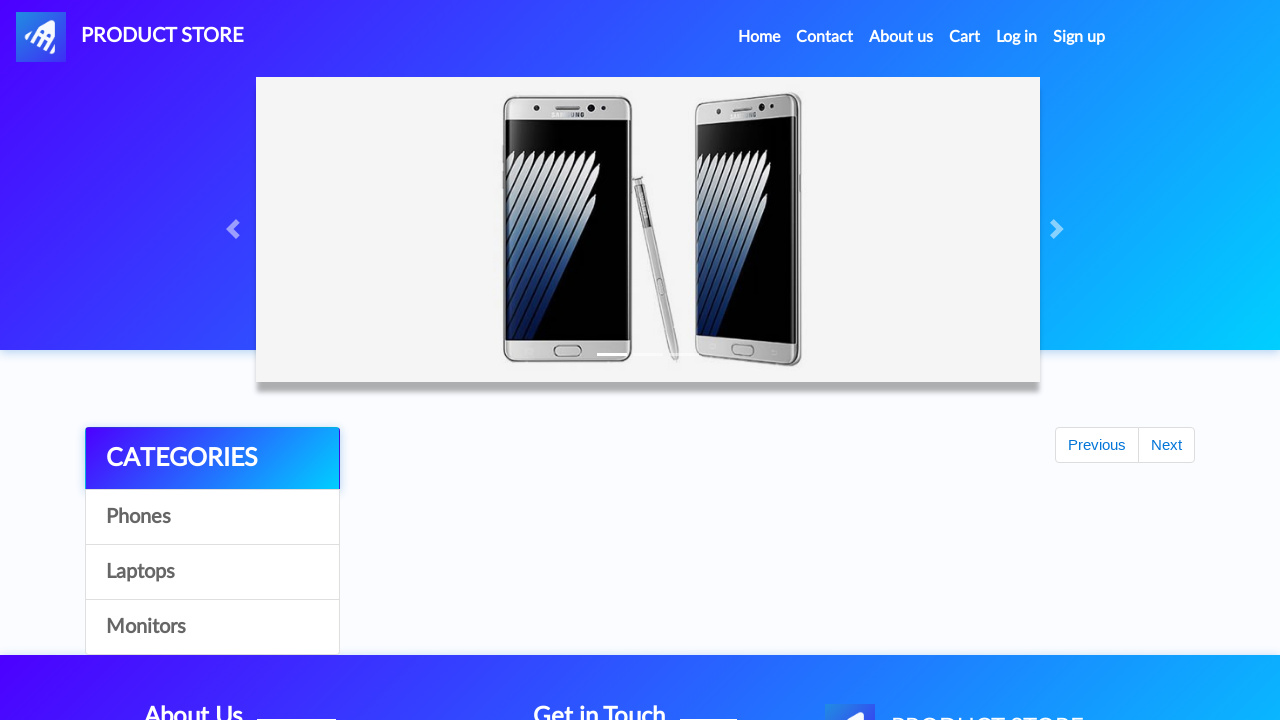

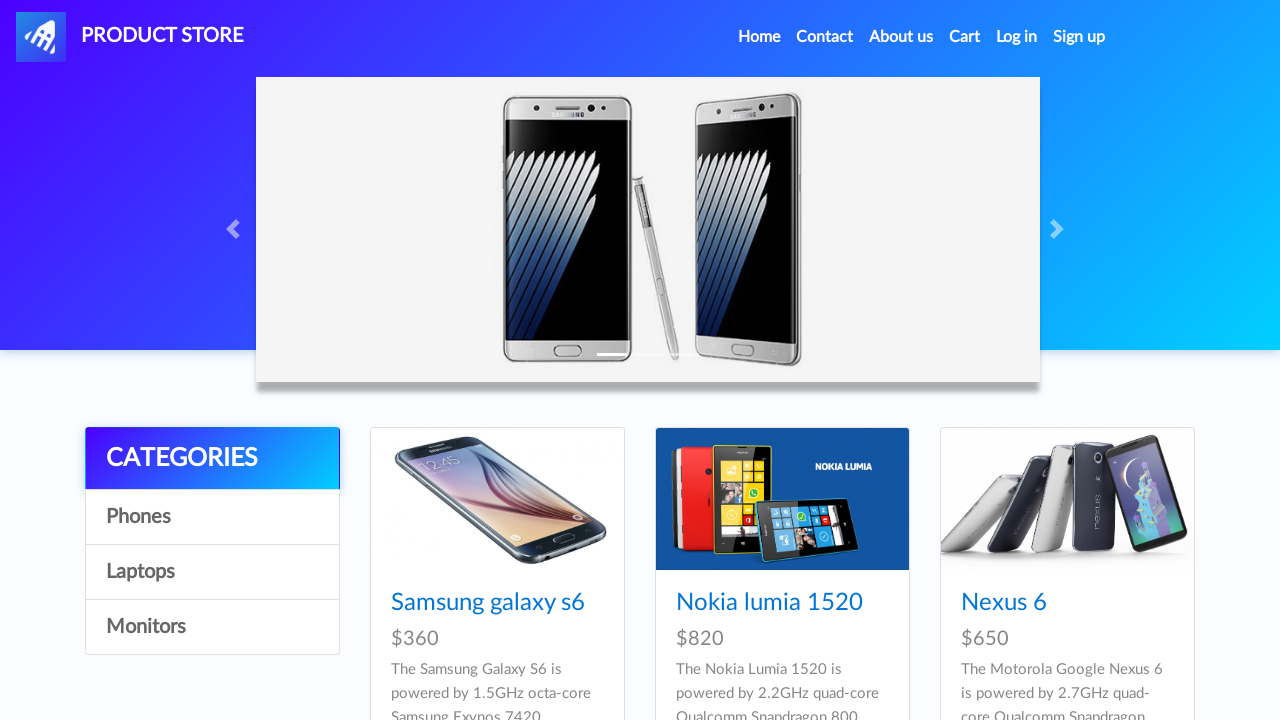